Tests that entered text is trimmed when editing a todo item

Starting URL: https://demo.playwright.dev/todomvc

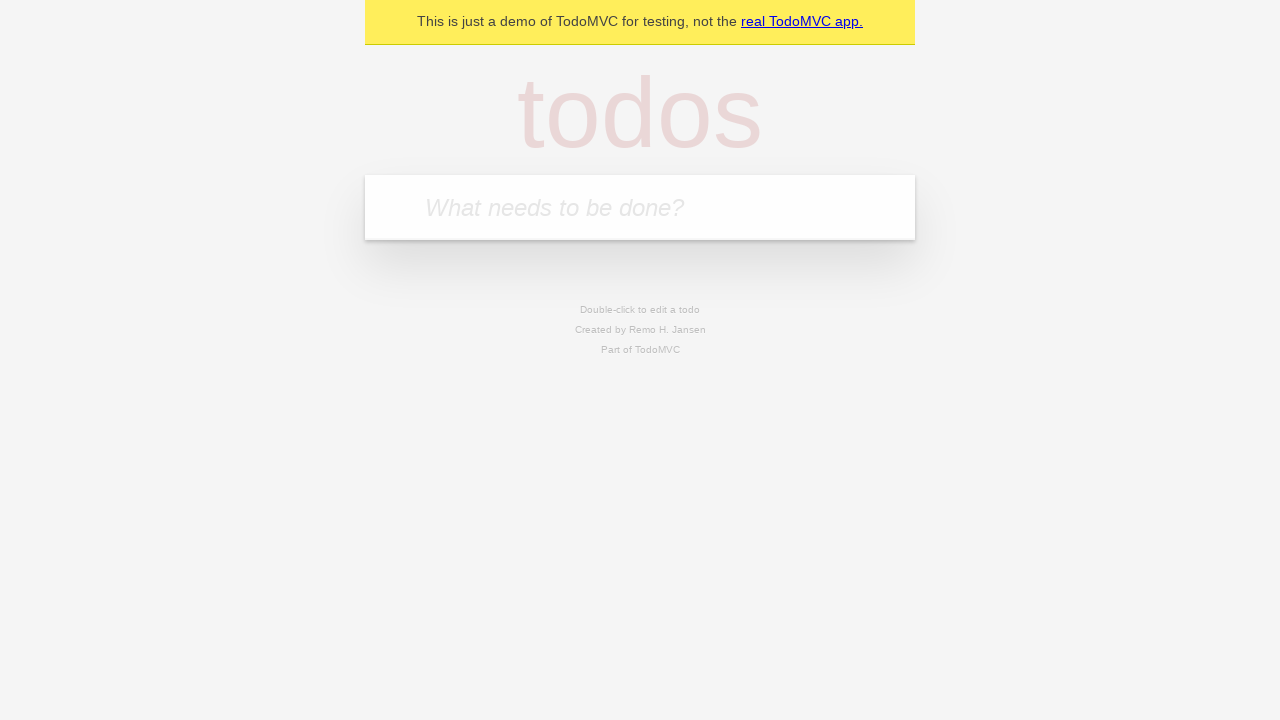

Filled todo input with 'buy some cheese' on internal:attr=[placeholder="What needs to be done?"i]
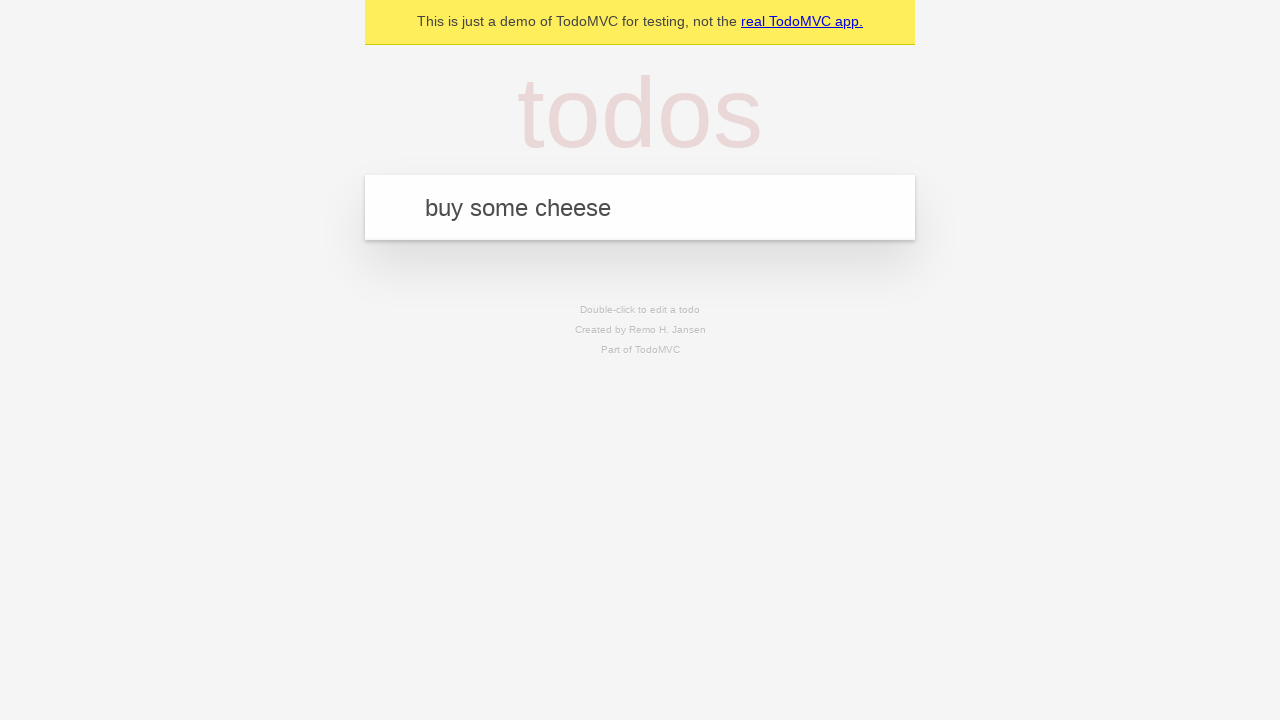

Pressed Enter to create todo item 'buy some cheese' on internal:attr=[placeholder="What needs to be done?"i]
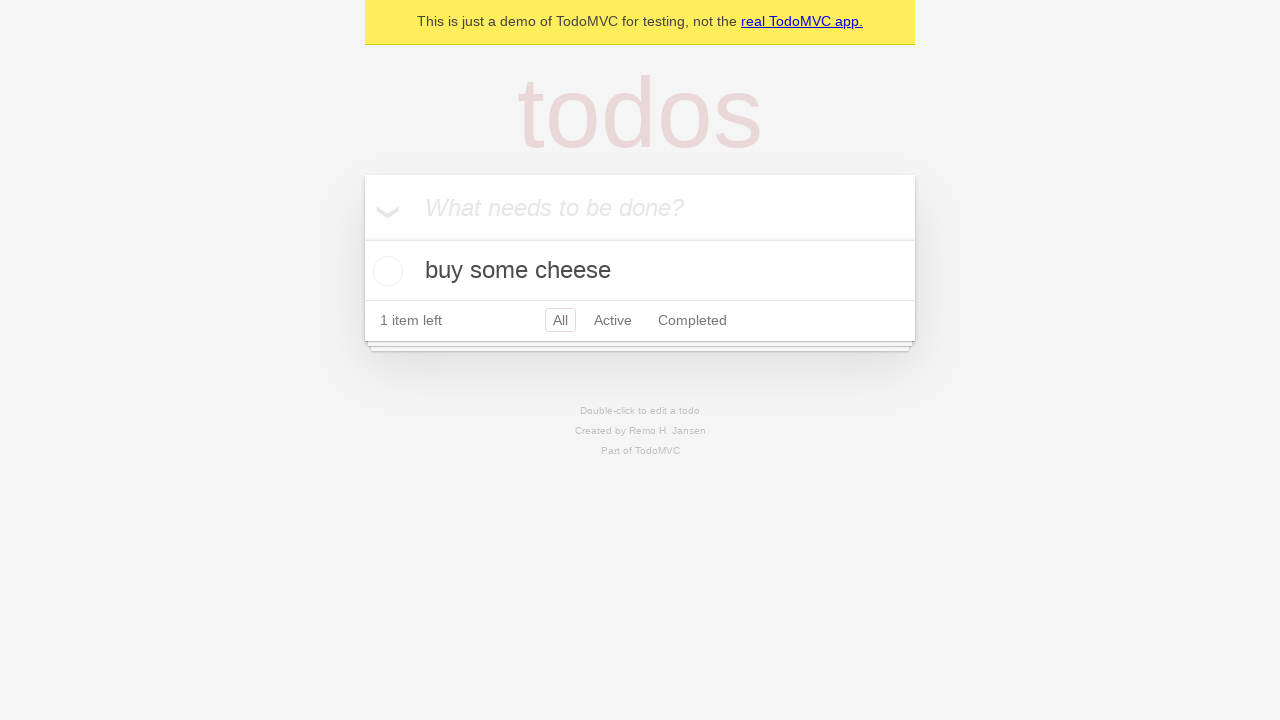

Filled todo input with 'feed the cat' on internal:attr=[placeholder="What needs to be done?"i]
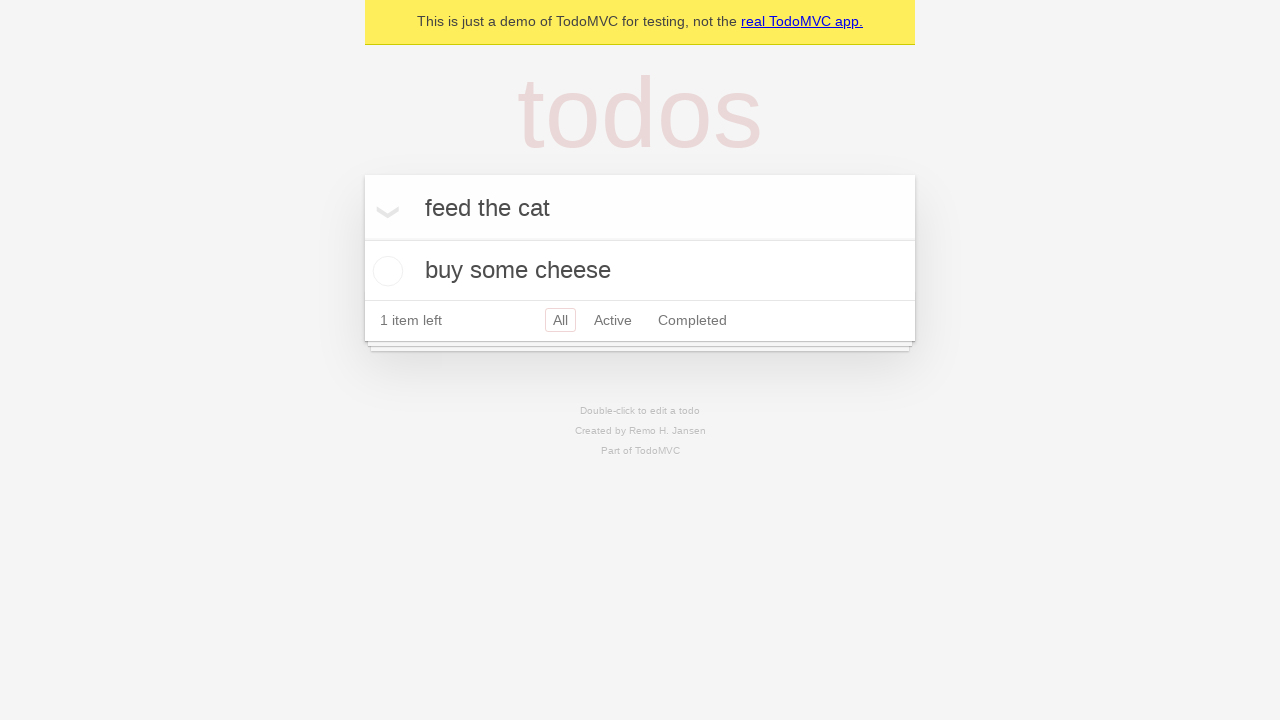

Pressed Enter to create todo item 'feed the cat' on internal:attr=[placeholder="What needs to be done?"i]
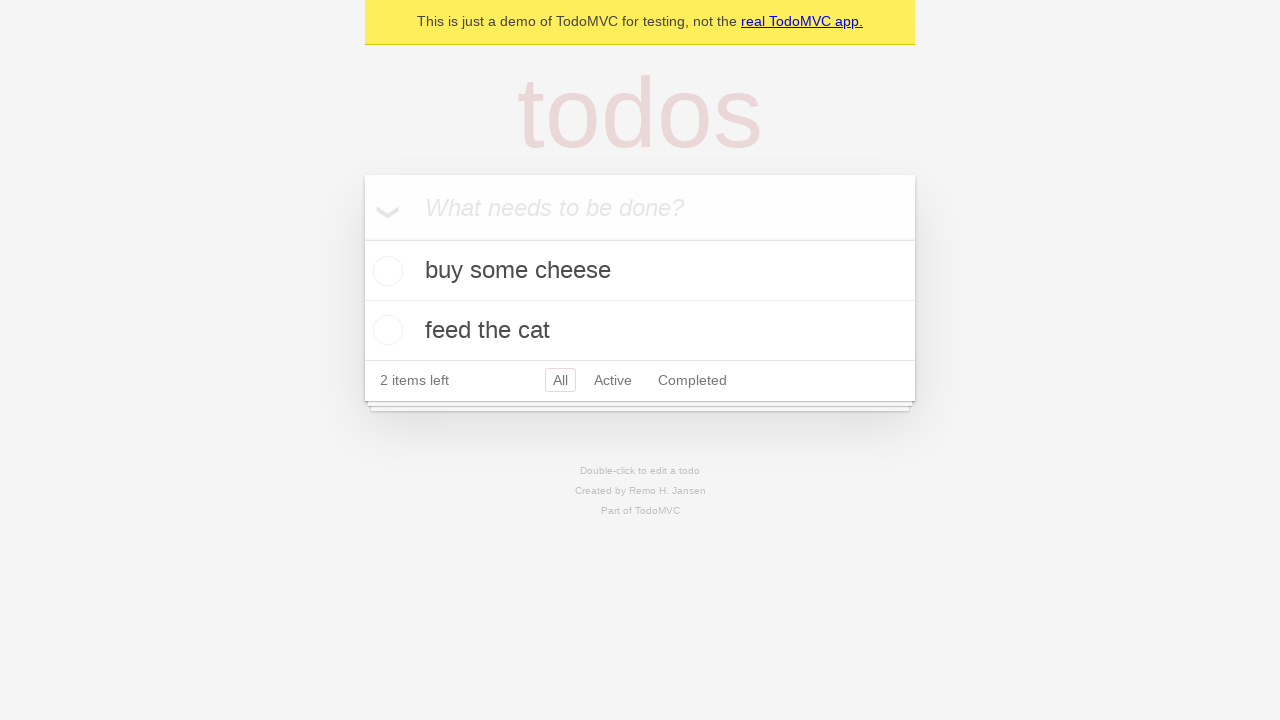

Filled todo input with 'book a doctors appointment' on internal:attr=[placeholder="What needs to be done?"i]
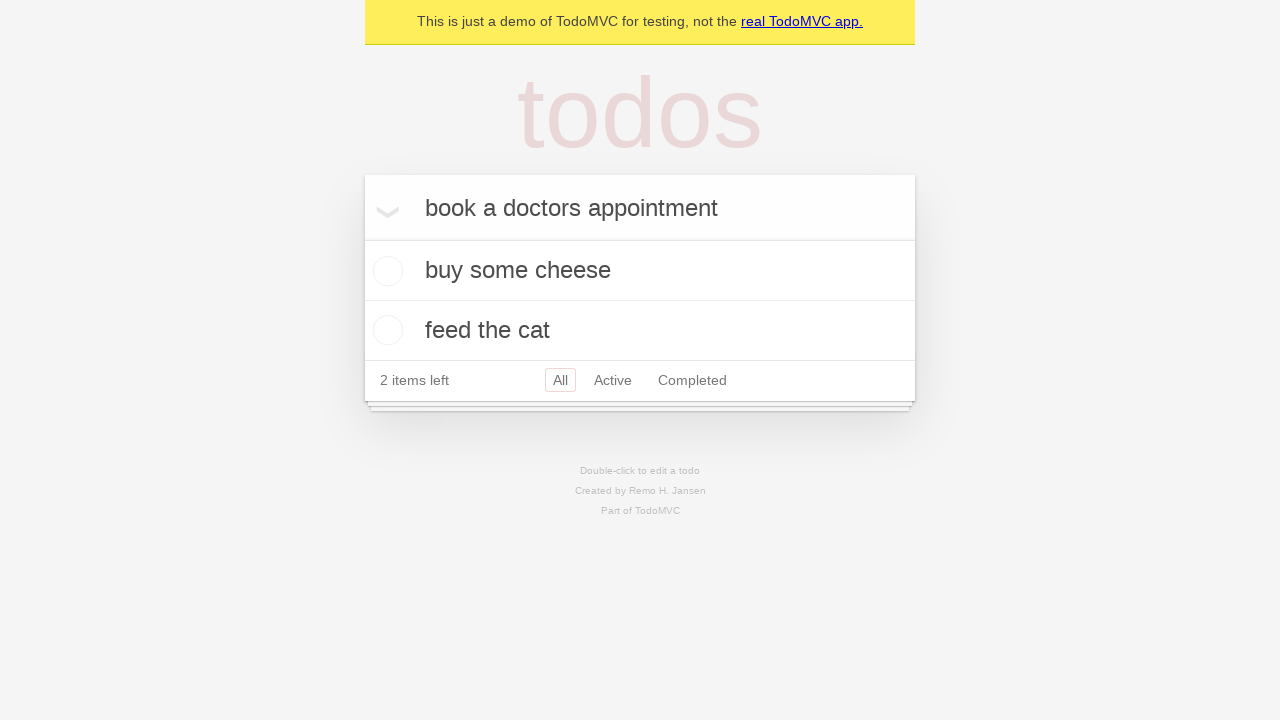

Pressed Enter to create todo item 'book a doctors appointment' on internal:attr=[placeholder="What needs to be done?"i]
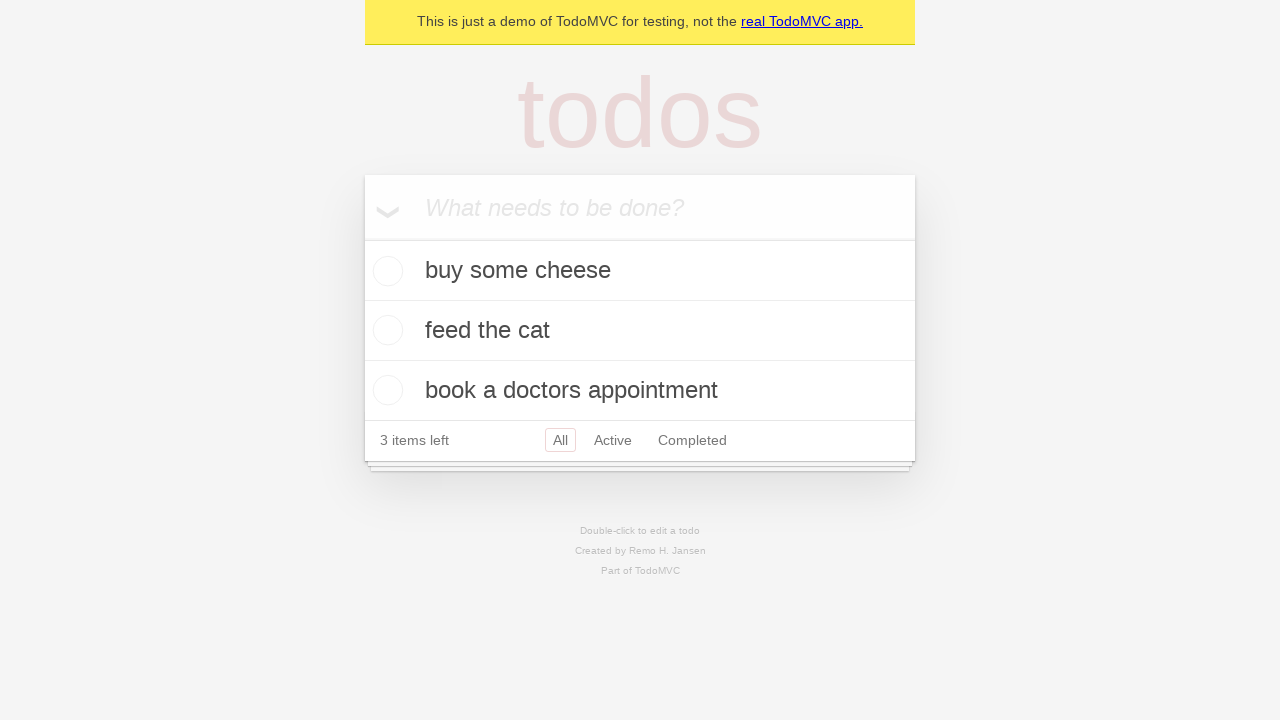

Waited for all three todo items to load
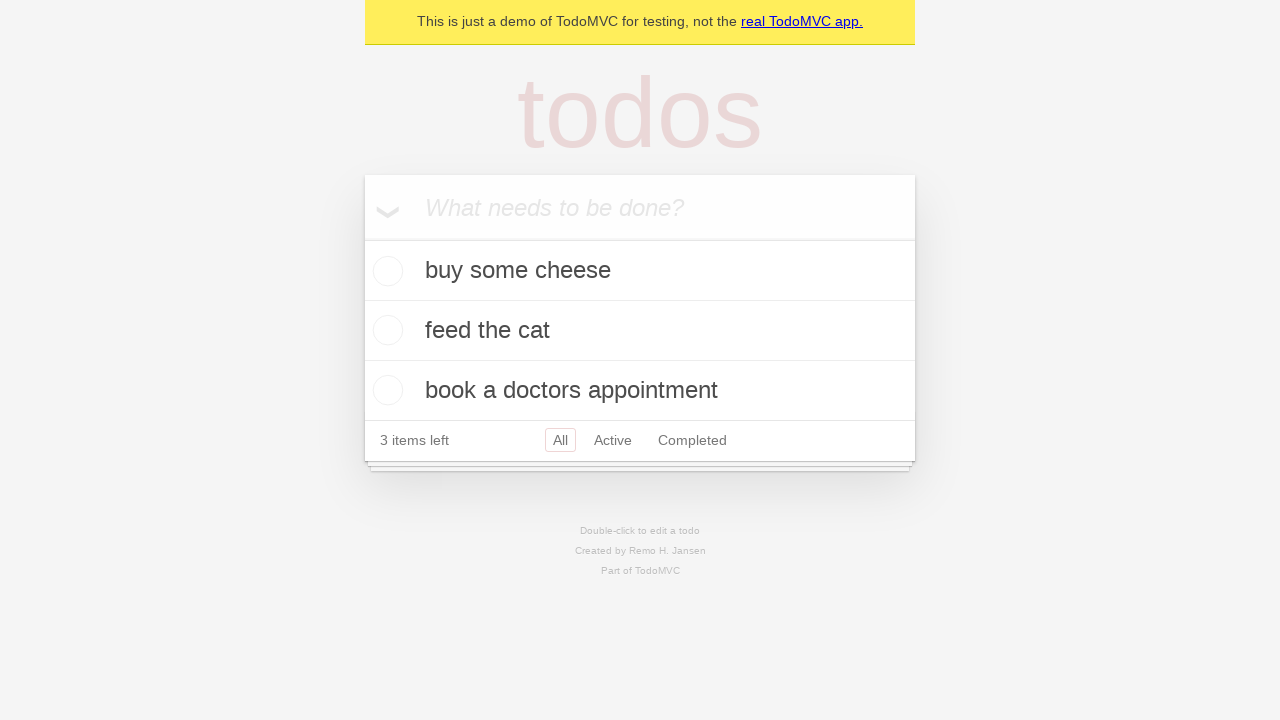

Double-clicked second todo item to enter edit mode at (640, 331) on [data-testid='todo-item'] >> nth=1
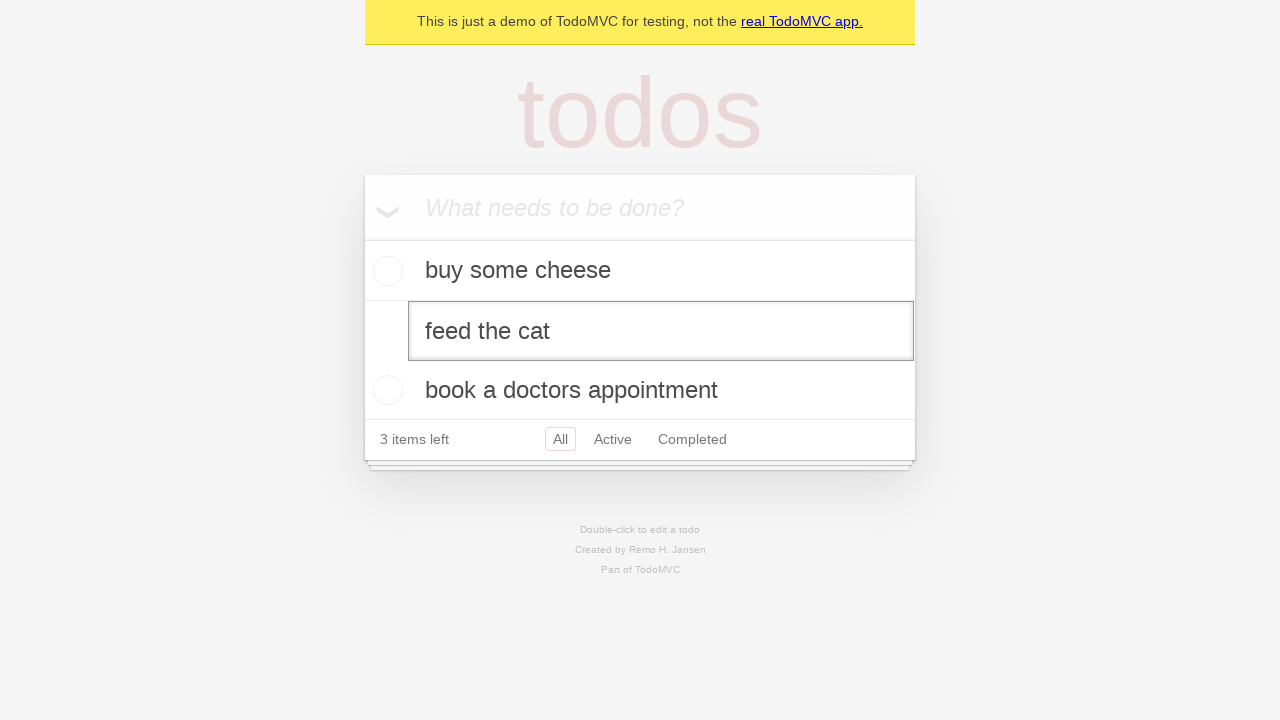

Filled edit input with whitespace-padded text '    buy some sausages    ' on [data-testid='todo-item'] >> nth=1 >> internal:role=textbox[name="Edit"i]
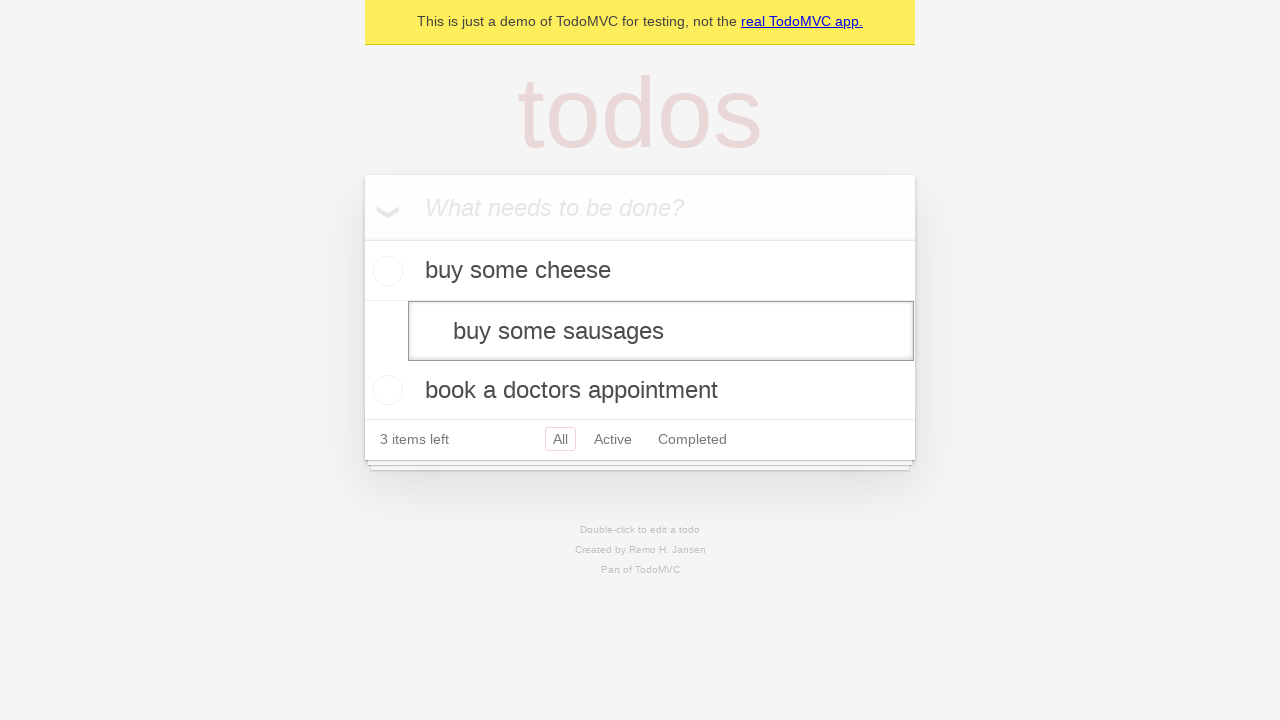

Pressed Enter to save edited todo item with trimmed text on [data-testid='todo-item'] >> nth=1 >> internal:role=textbox[name="Edit"i]
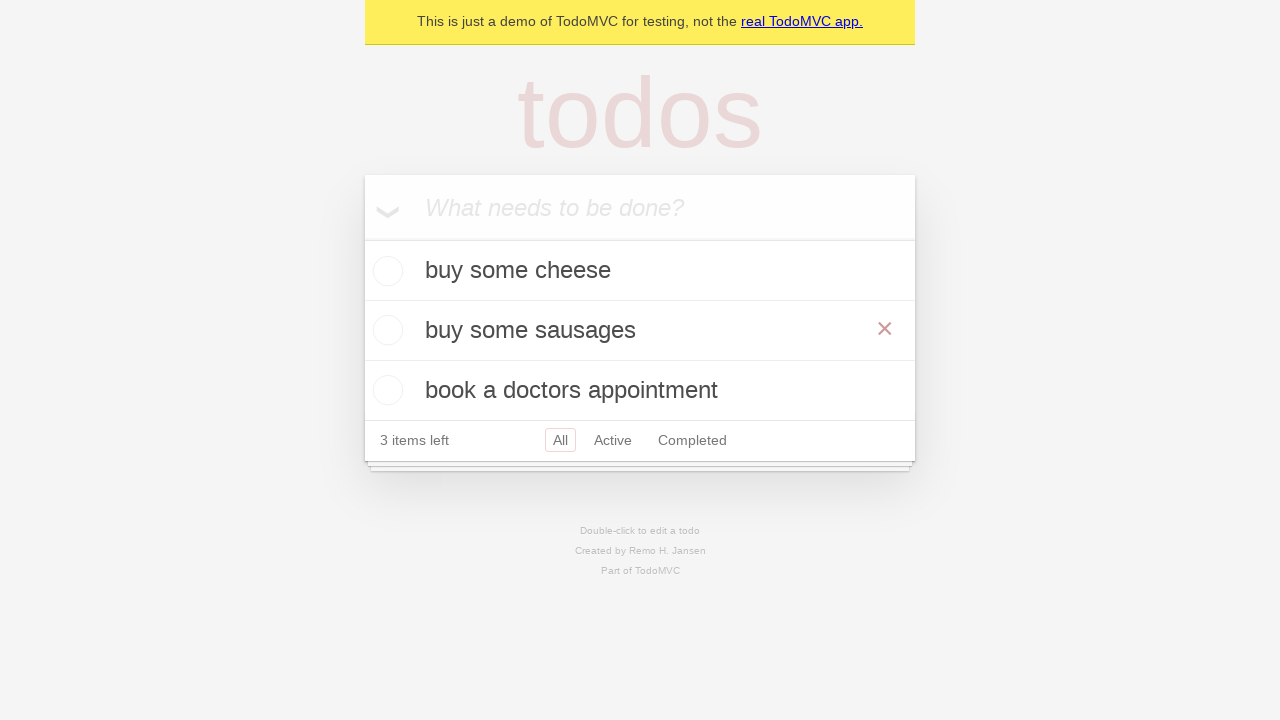

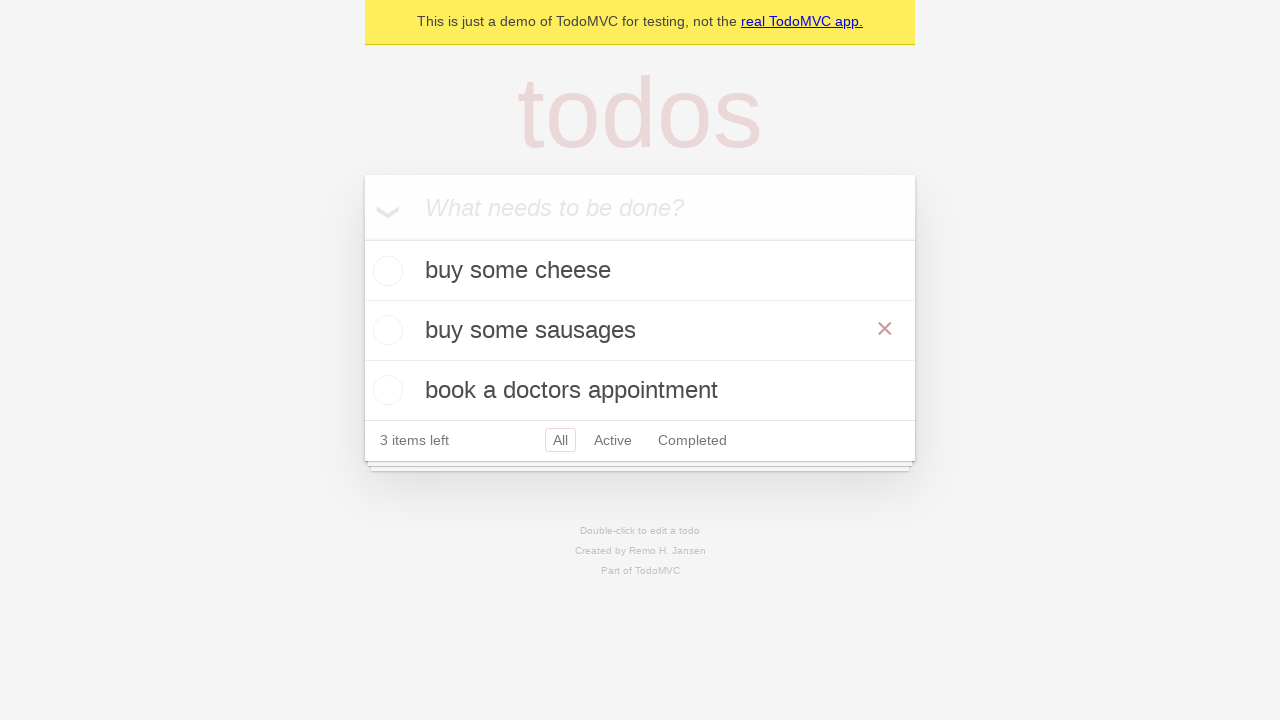